Tests jQuery ComboTree dropdown functionality by clicking on a single selection dropdown and selecting "choice 3" option from the dropdown menu.

Starting URL: https://www.jqueryscript.net/demo/Drop-Down-Combo-Tree/

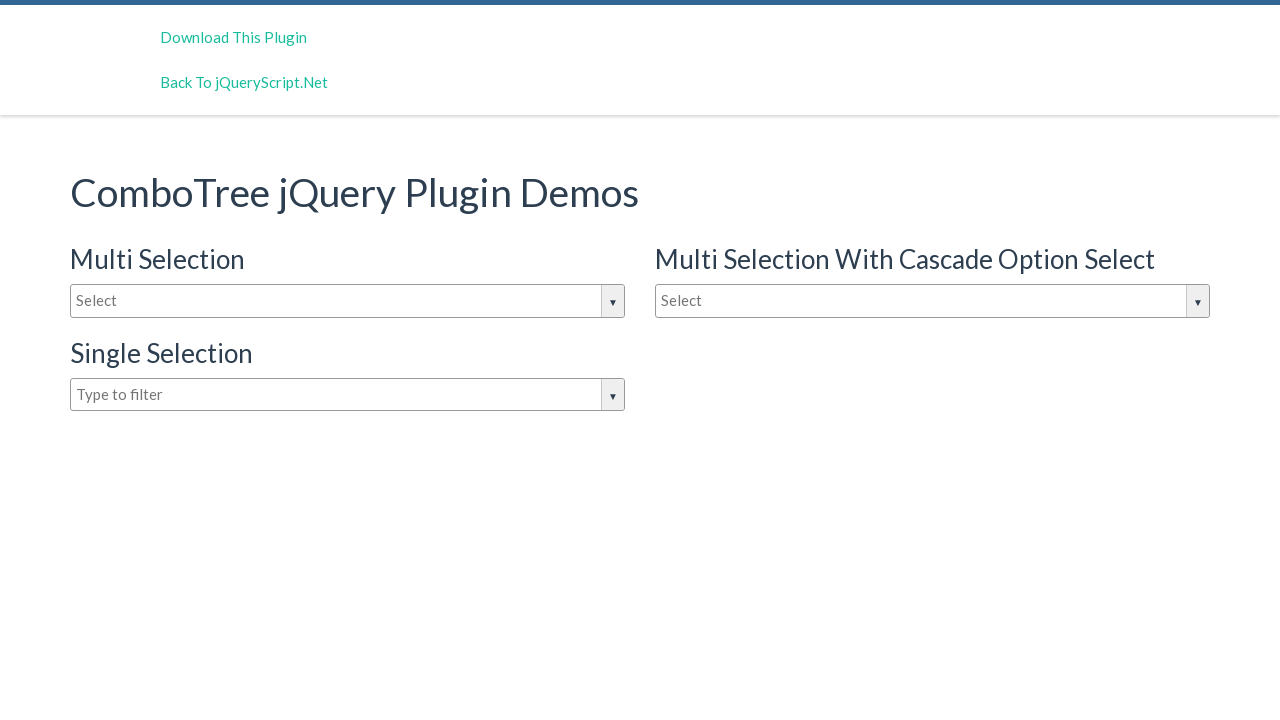

Clicked on the single selection dropdown input box at (348, 395) on #justAnotherInputBox
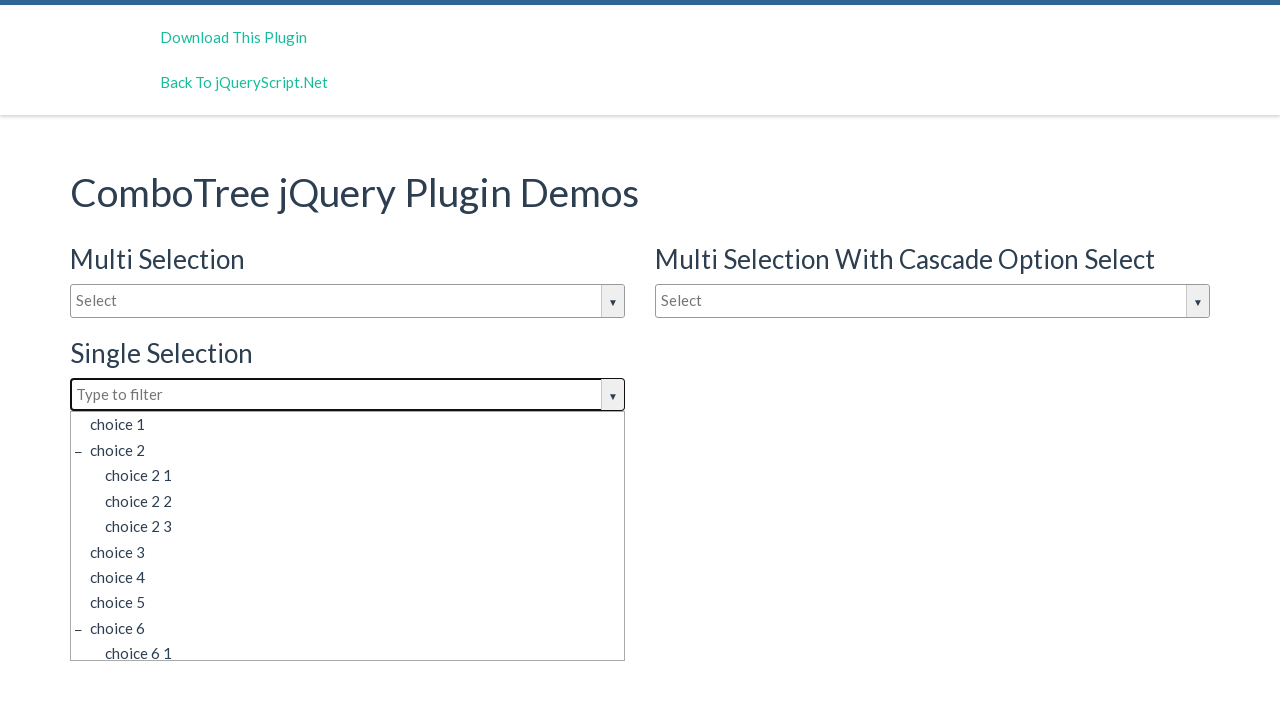

Selected 'choice 3' option from the dropdown menu at (355, 552) on xpath=(//span[text()='choice 3'])[3]
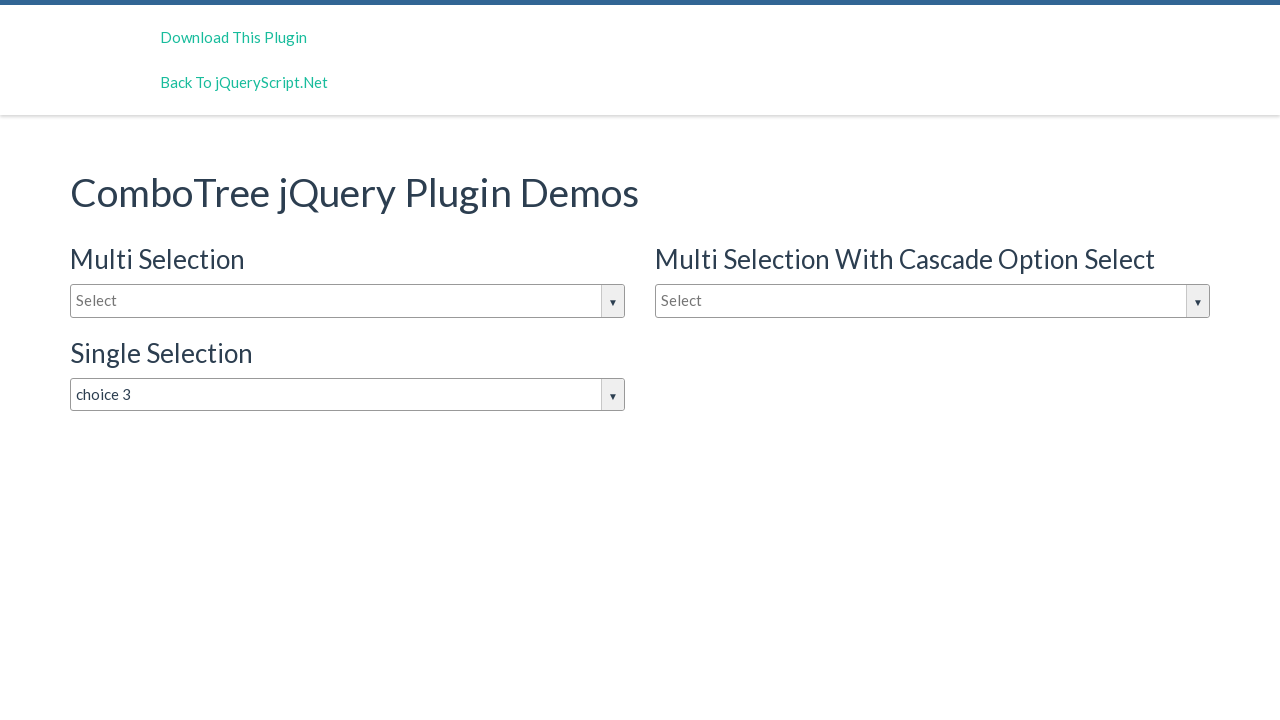

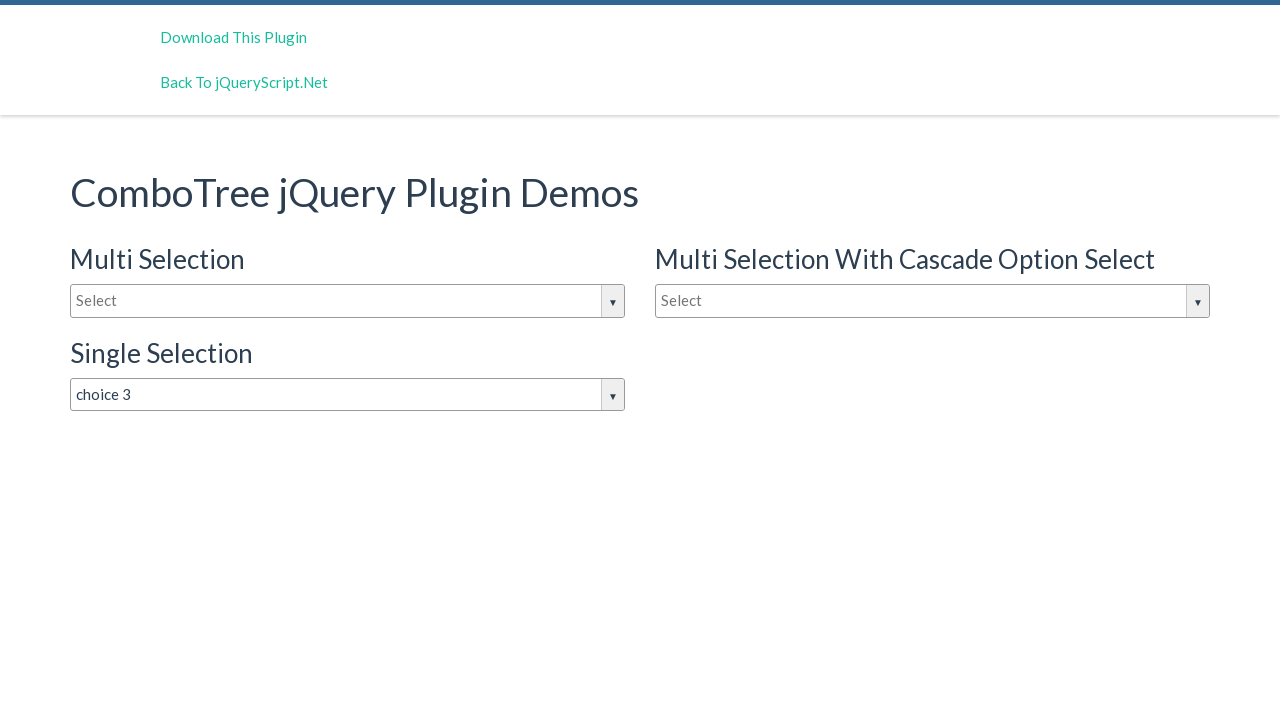